Tests JavaScript alert handling by clicking buttons that trigger different types of alerts (basic alert, confirm dialog, and prompt dialog) and interacting with them by accepting, dismissing, and entering text.

Starting URL: https://the-internet.herokuapp.com/javascript_alerts

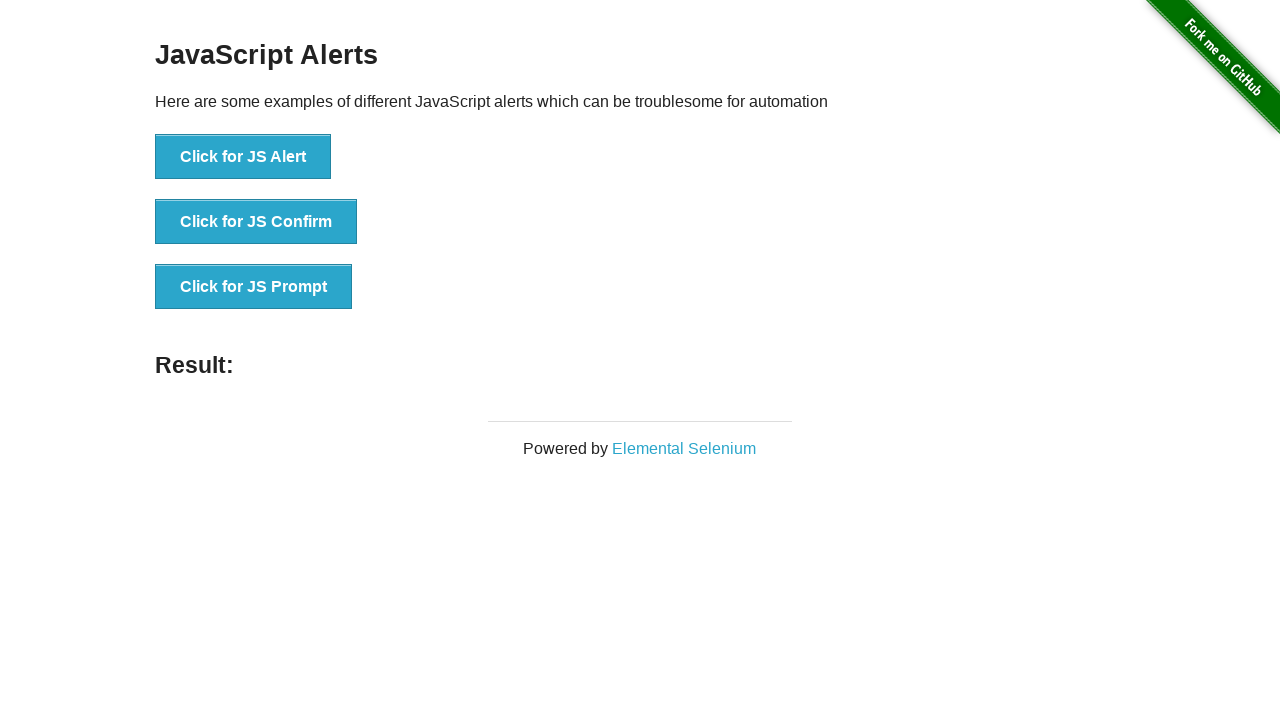

Clicked 'Click for JS Alert' button at (243, 157) on xpath=//button[contains(text(),'Click for JS Alert')]
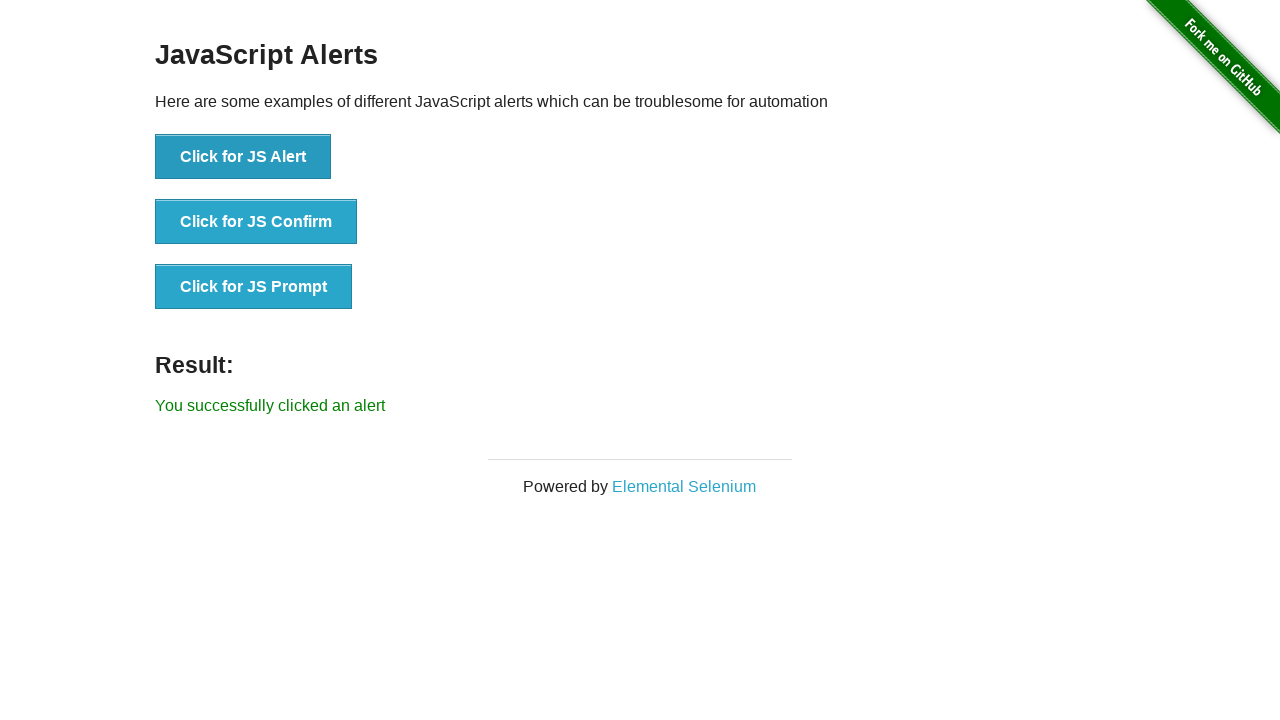

Set up dialog handler to accept alerts
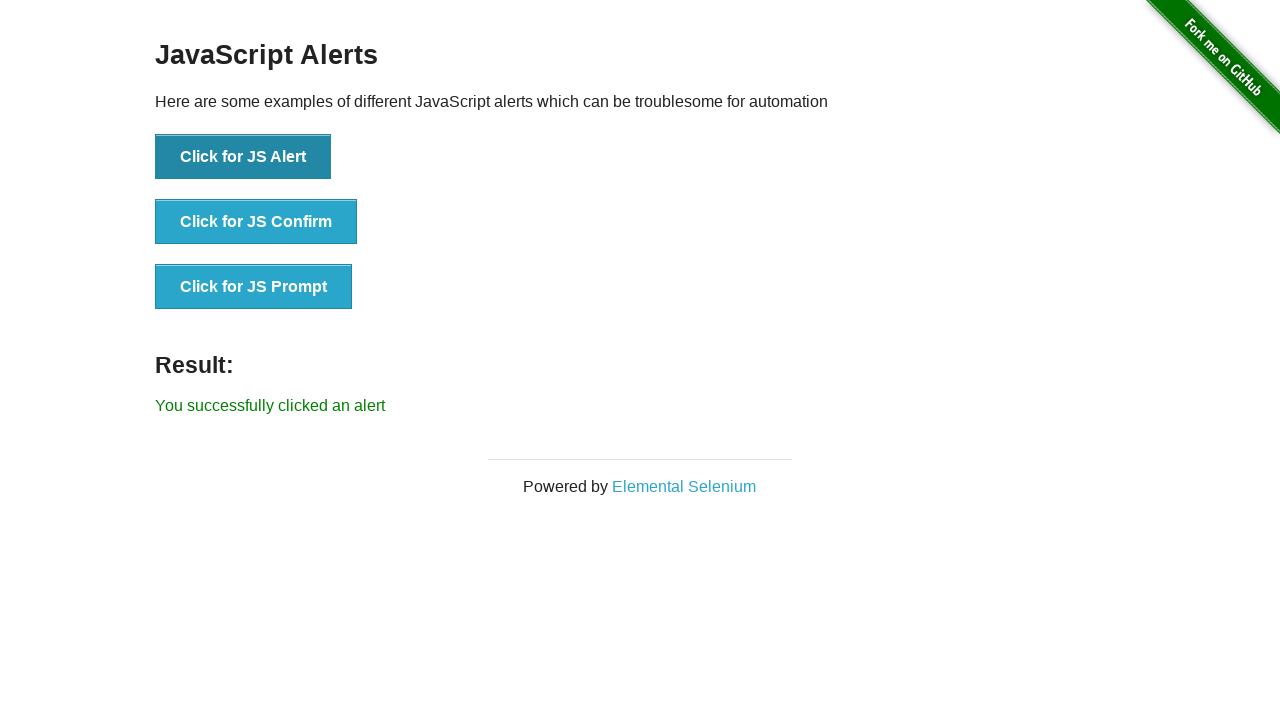

Waited 1000ms for alert to be handled
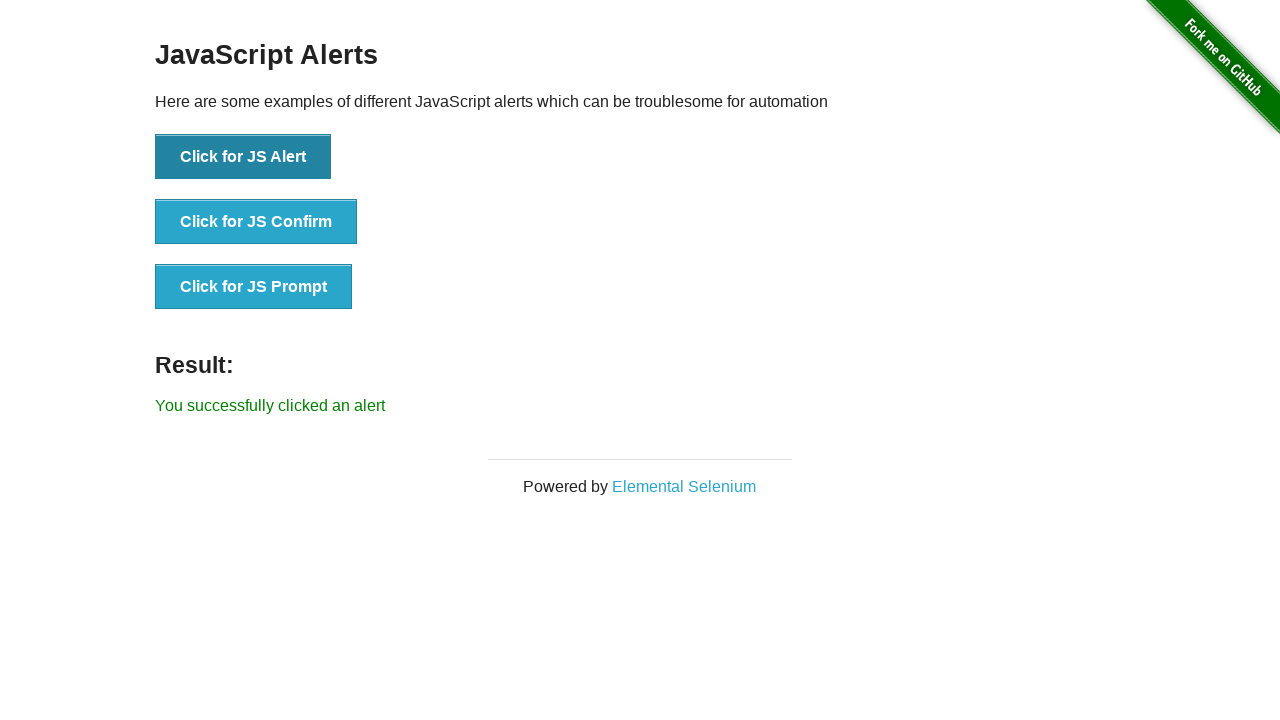

Clicked 'Click for JS Confirm' button at (256, 222) on xpath=//button[contains(text(),'Click for JS Confirm')]
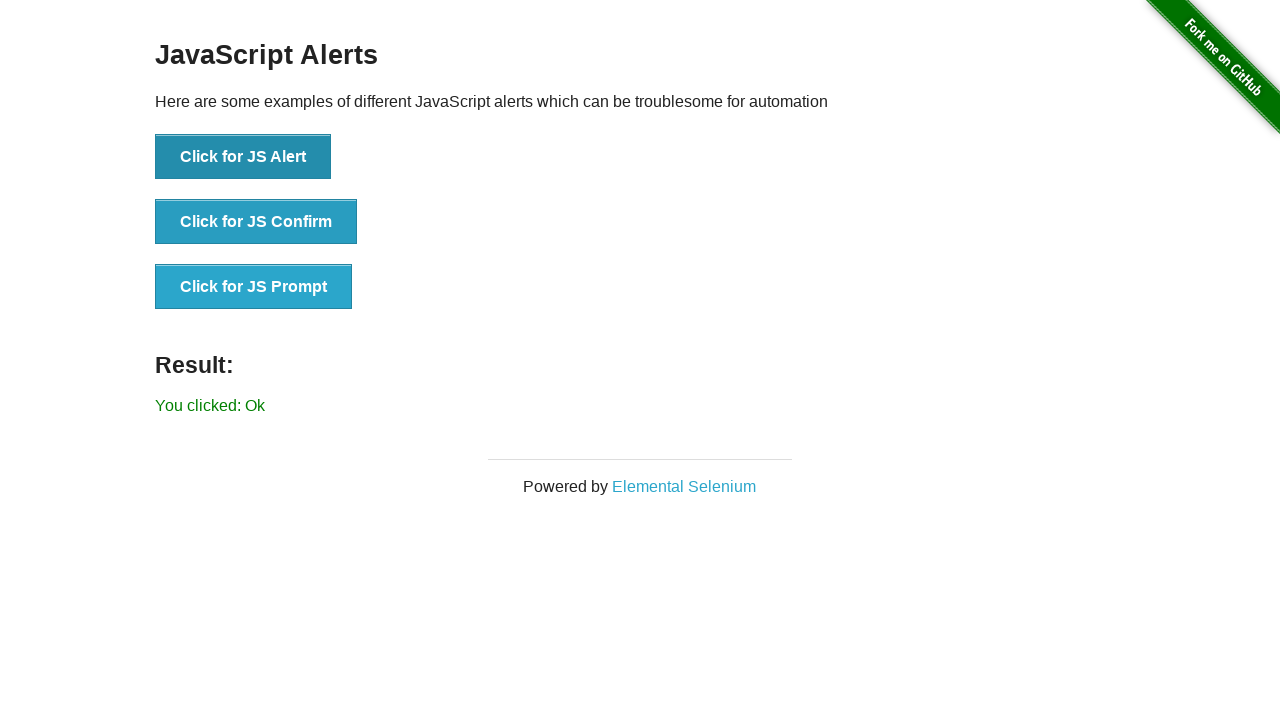

Set up dialog handler to dismiss confirm dialog
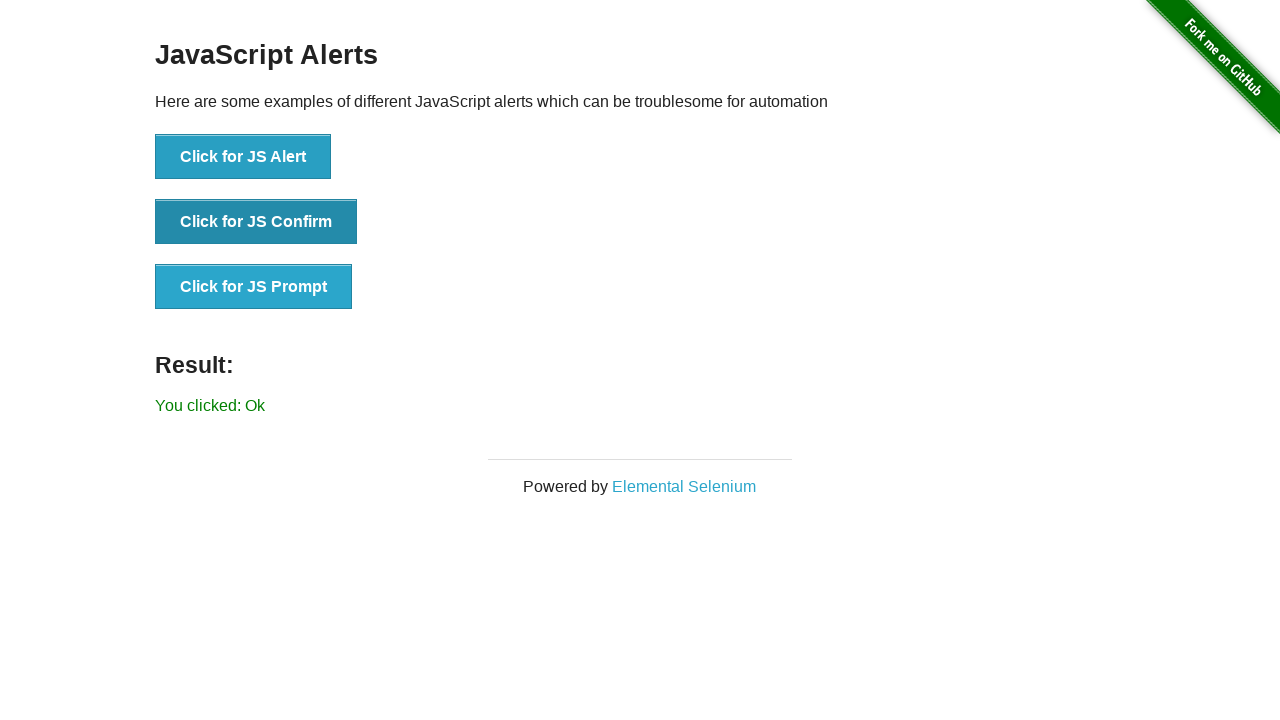

Clicked 'Click for JS Confirm' button again to trigger dismiss at (256, 222) on xpath=//button[contains(text(),'Click for JS Confirm')]
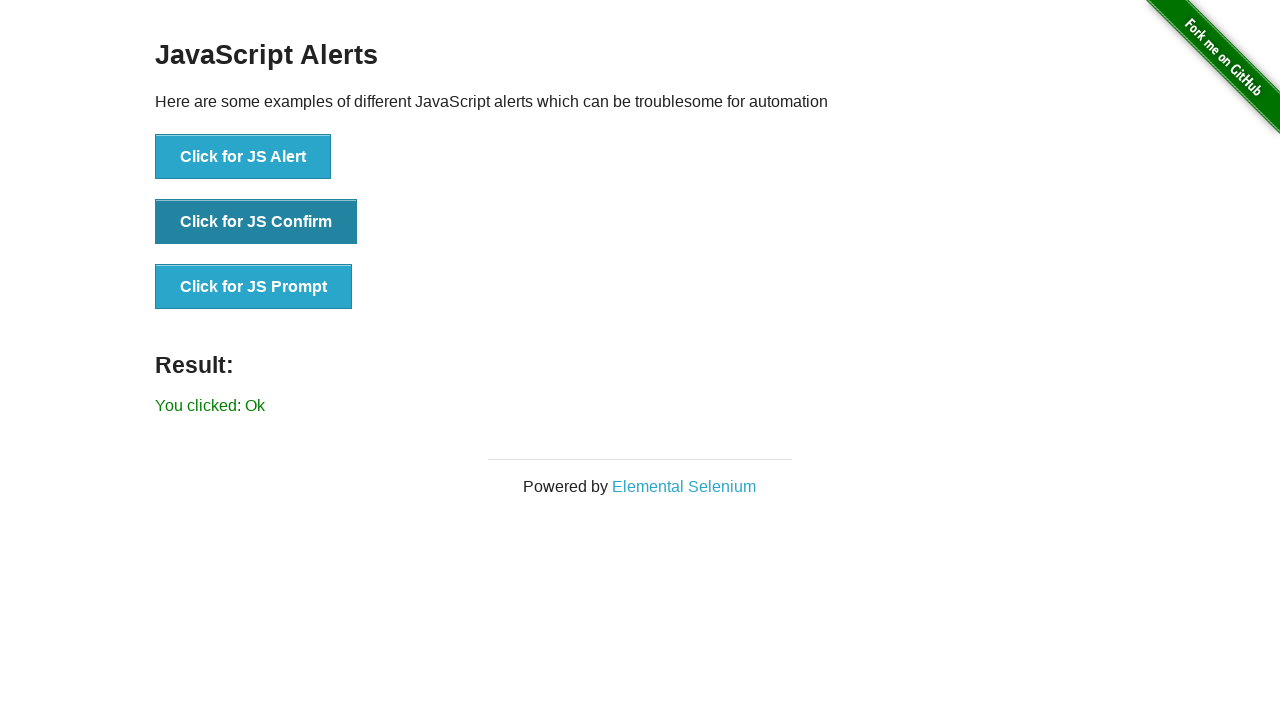

Waited 1000ms for confirm dialog to be dismissed
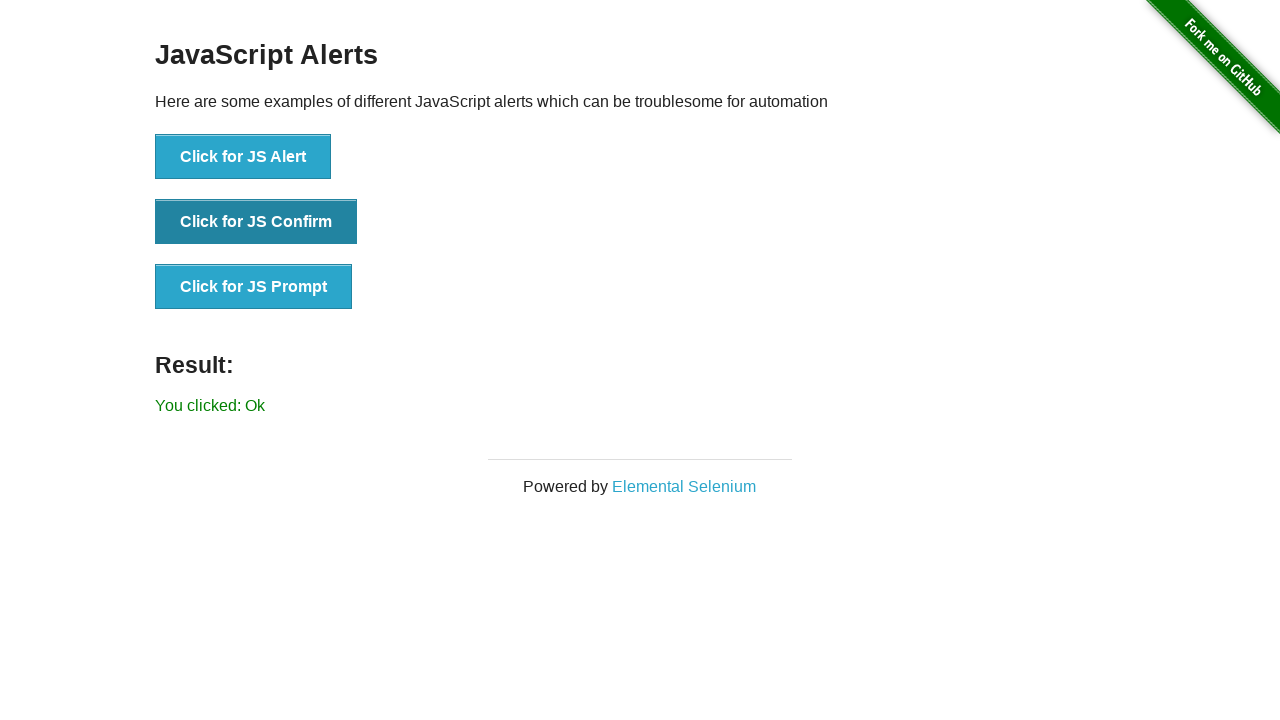

Set up dialog handler to accept prompt with 'Automation Testing'
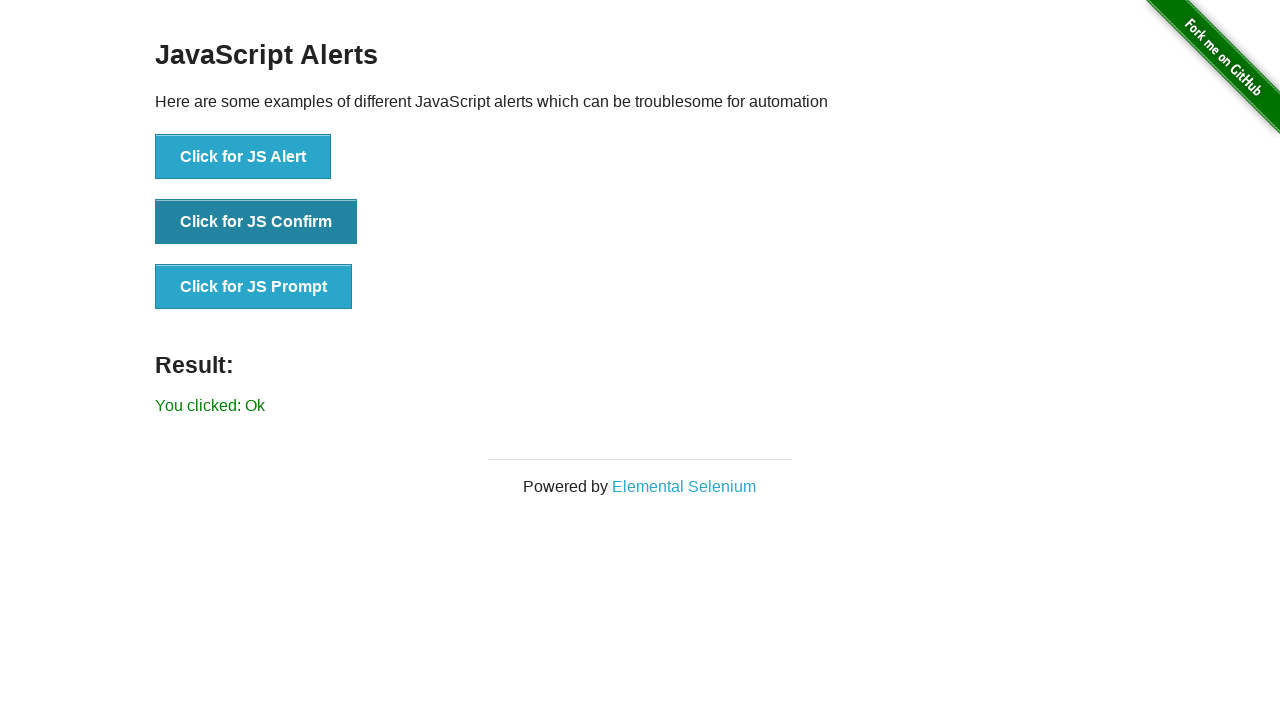

Clicked 'Click for JS Prompt' button to trigger prompt dialog at (254, 287) on xpath=//button[contains(text(),'Click for JS Prompt')]
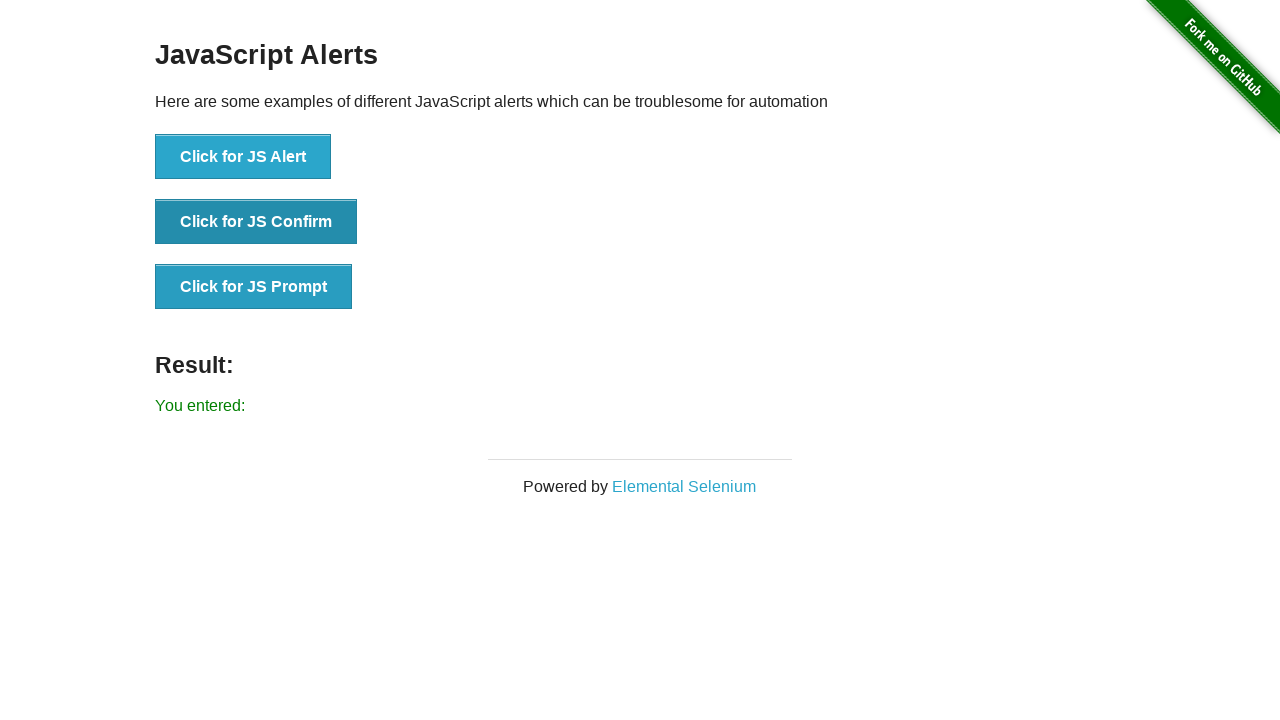

Waited 1000ms for prompt dialog to be handled
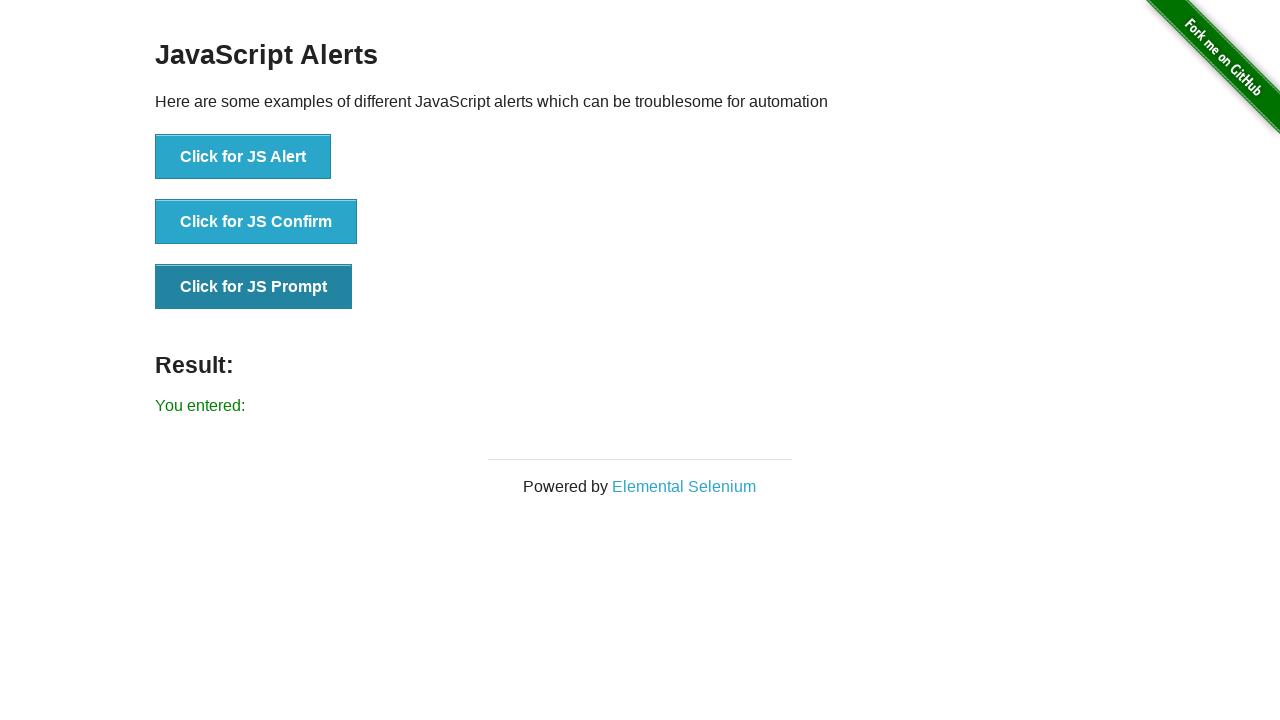

Waited for result element to be visible
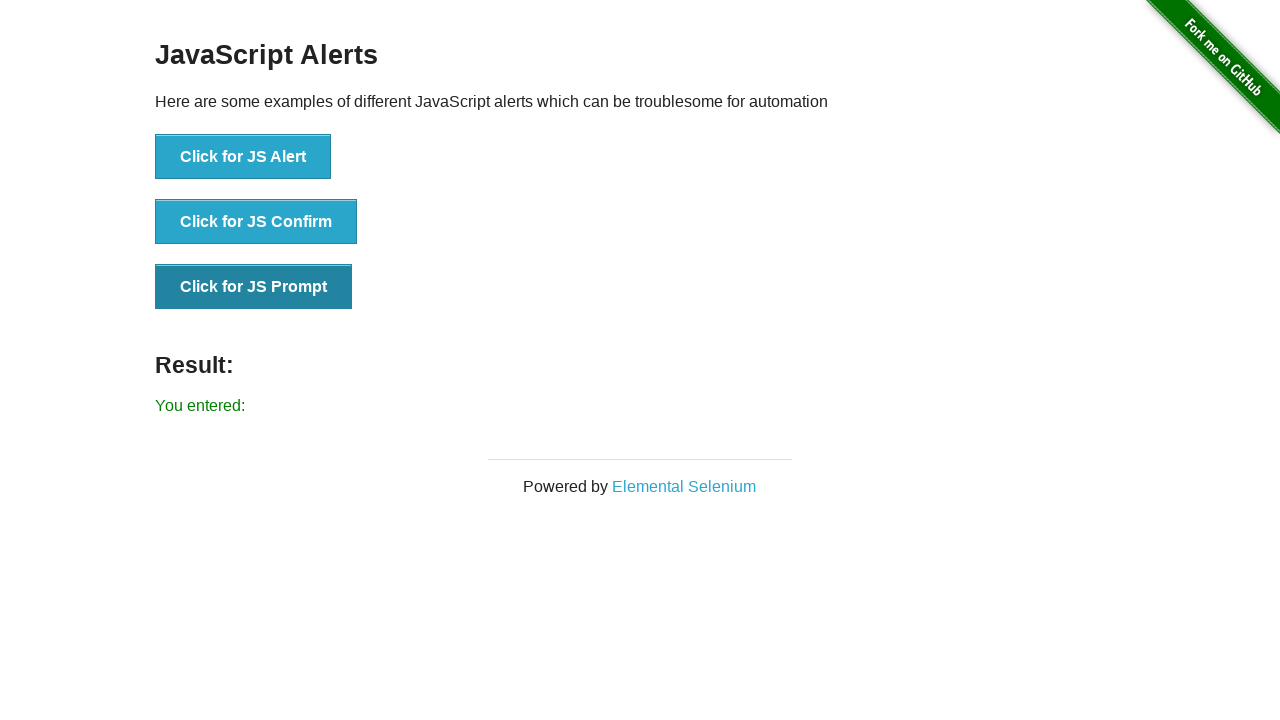

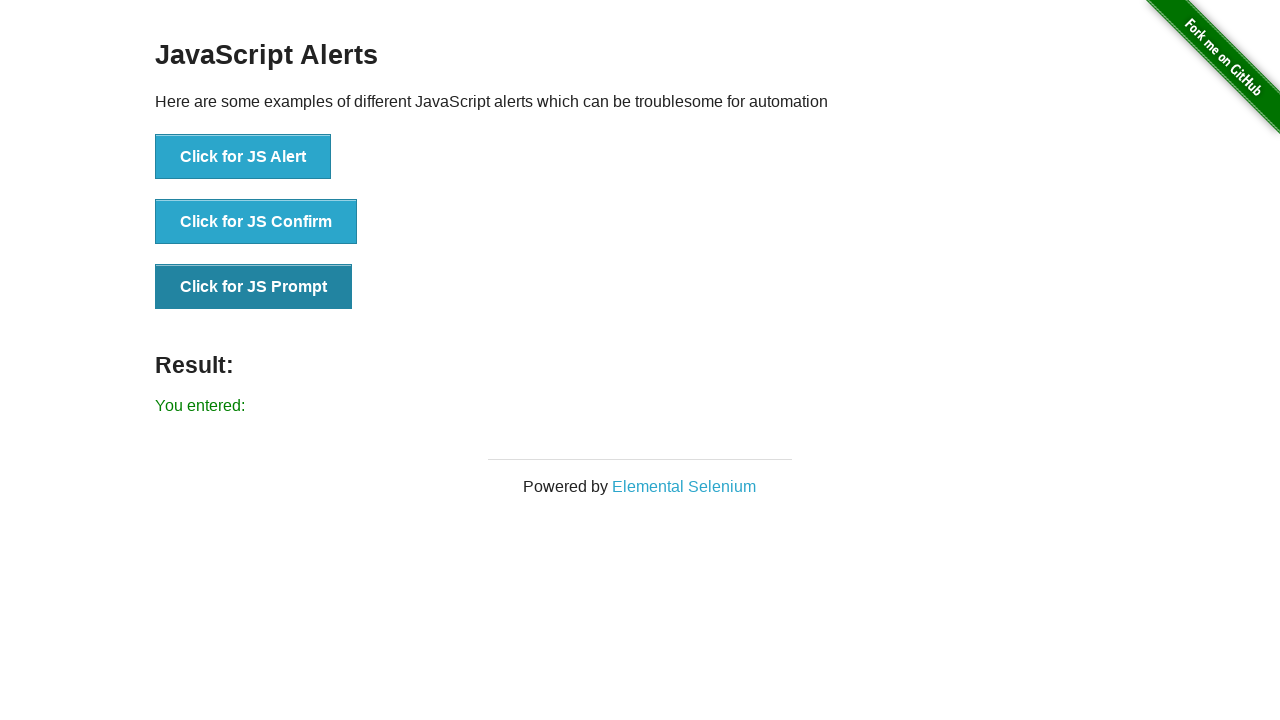